Tests hover functionality by hovering over a user element and verifying that user information is displayed

Starting URL: https://the-internet.herokuapp.com/hovers

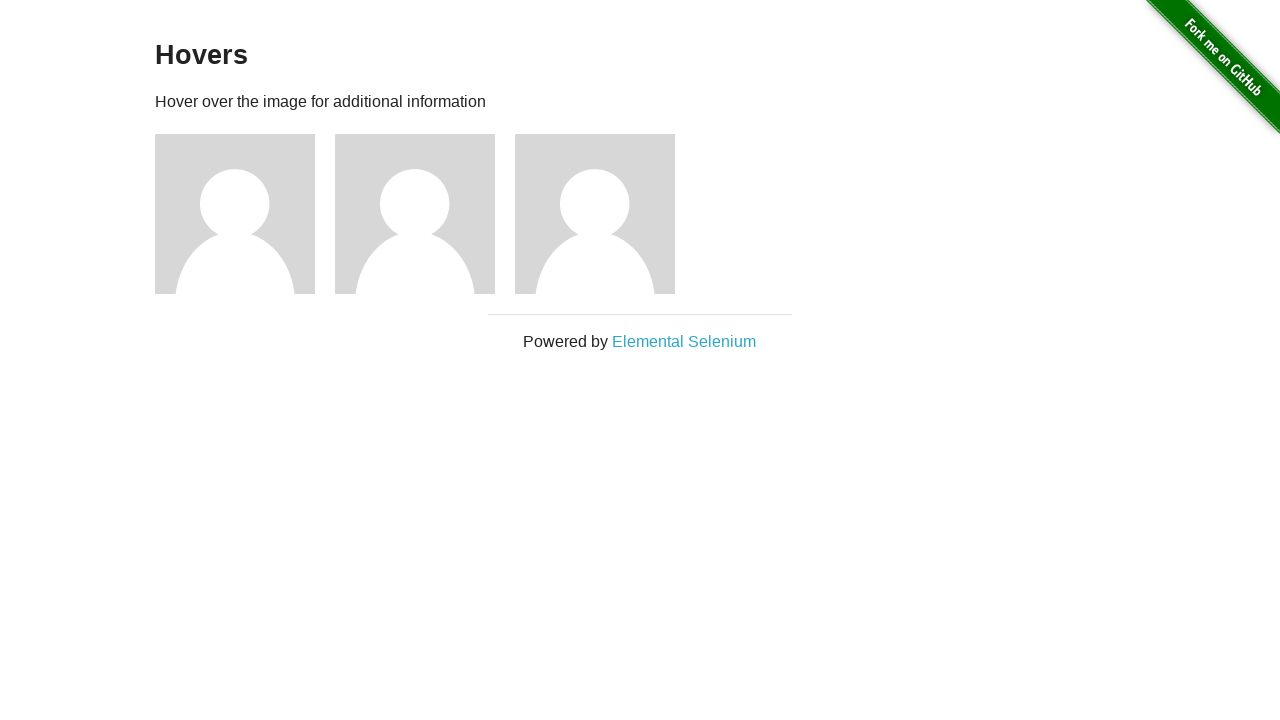

Hovered over the second user element at (425, 214) on xpath=//*[@id='content']/div/div[2]
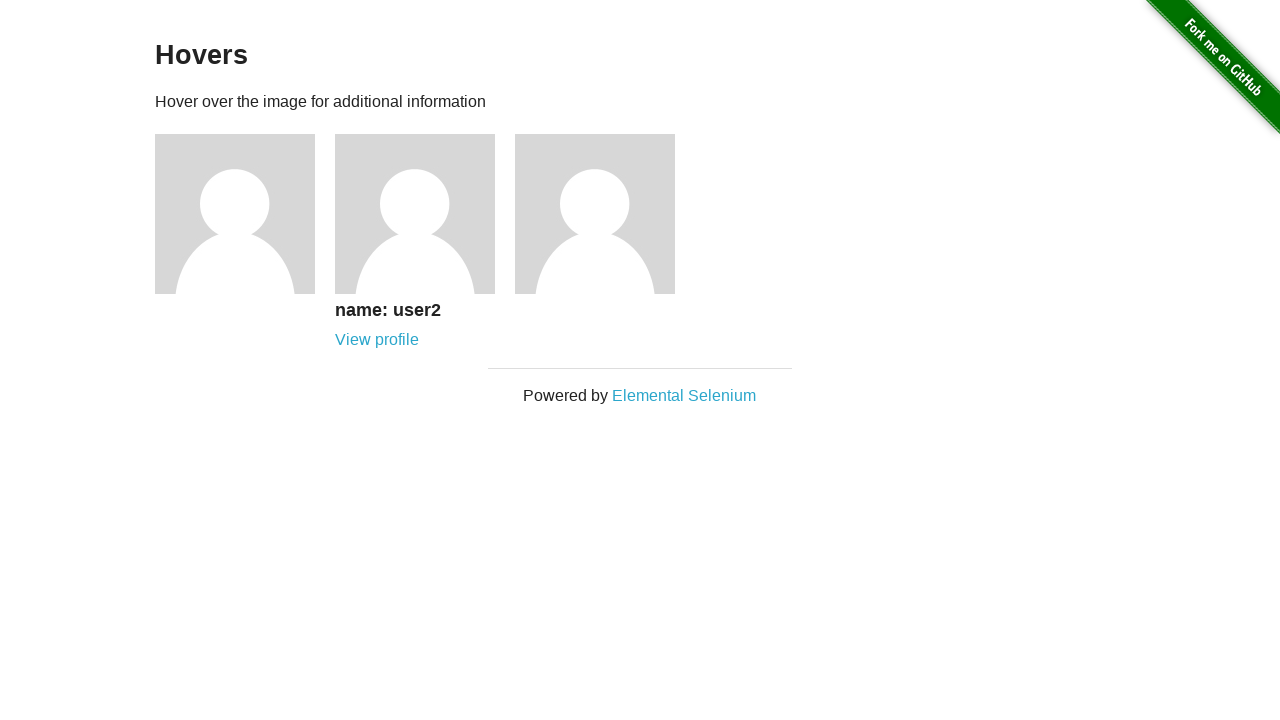

Located user information heading element
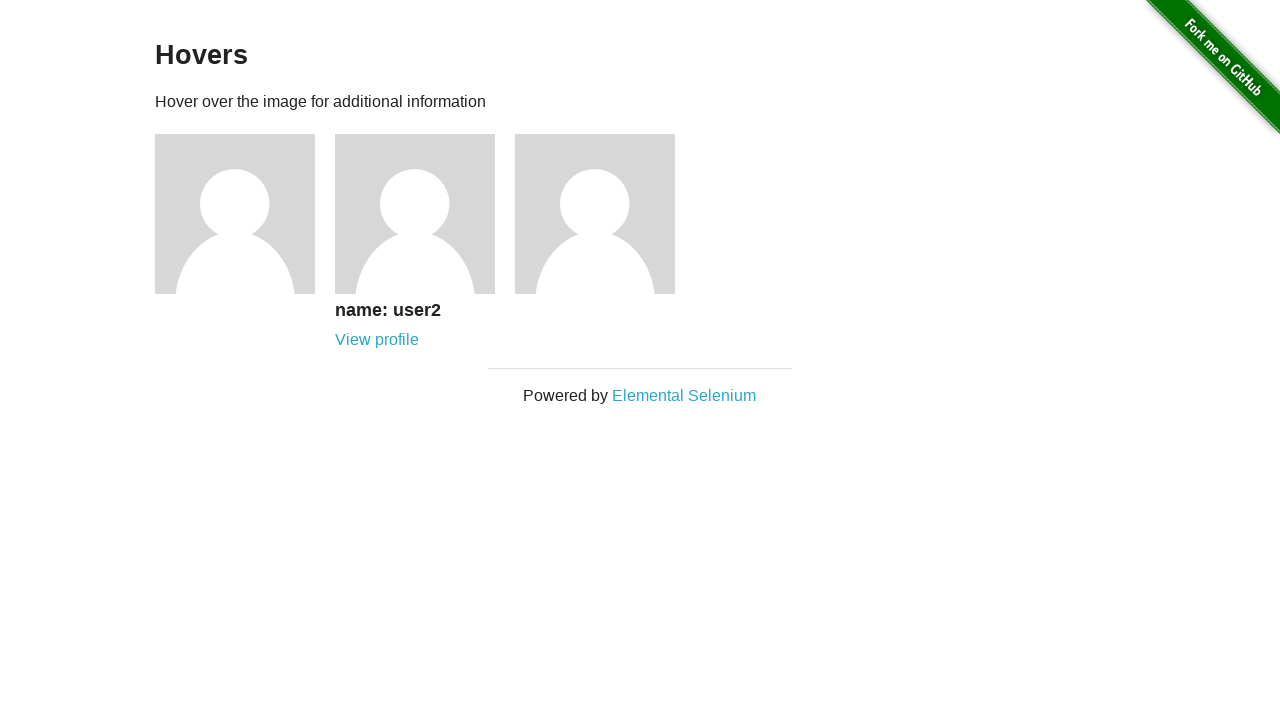

Verified that user information is displayed after hovering
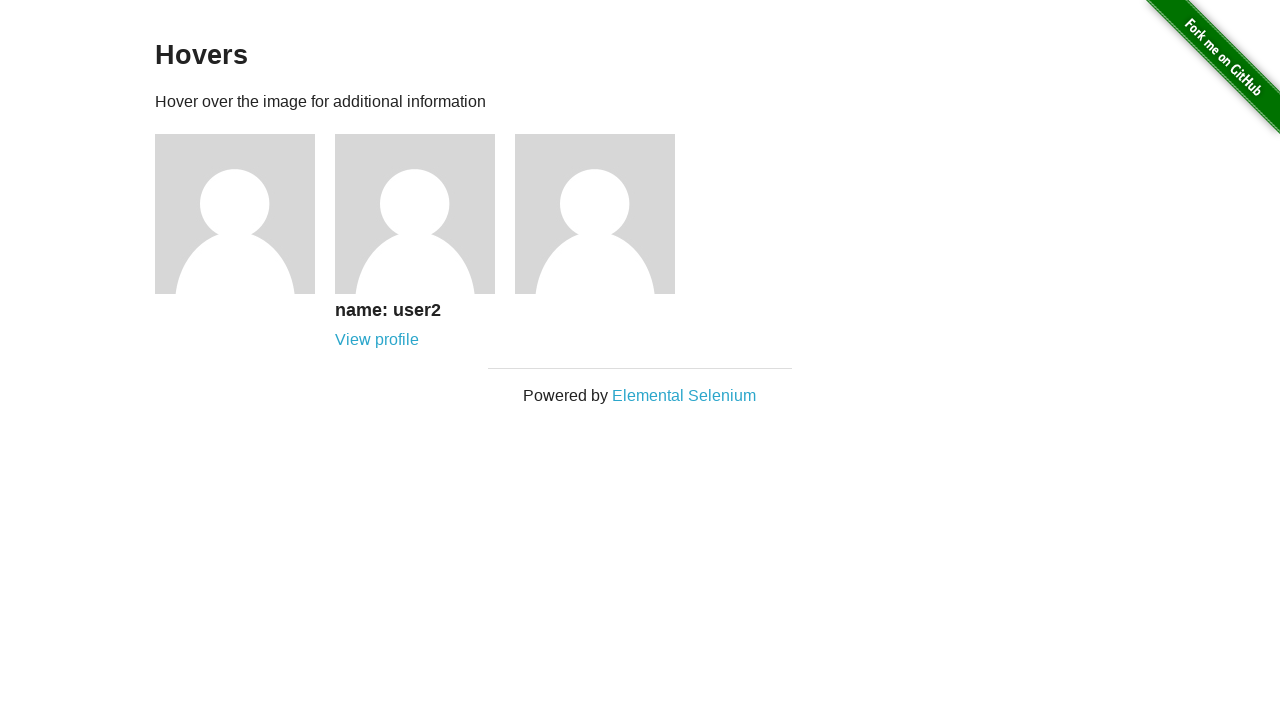

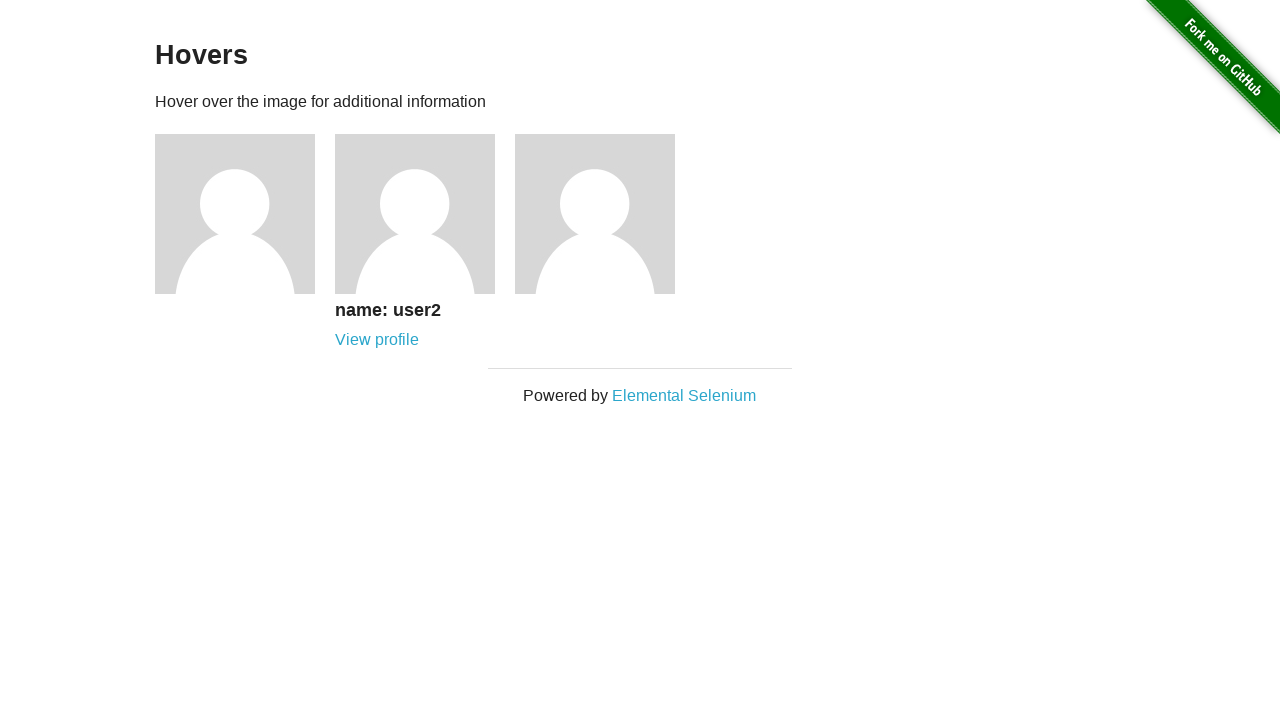